Tests JavaScript alert handling by triggering a prompt alert, entering text, and accepting it

Starting URL: https://the-internet.herokuapp.com/javascript_alerts

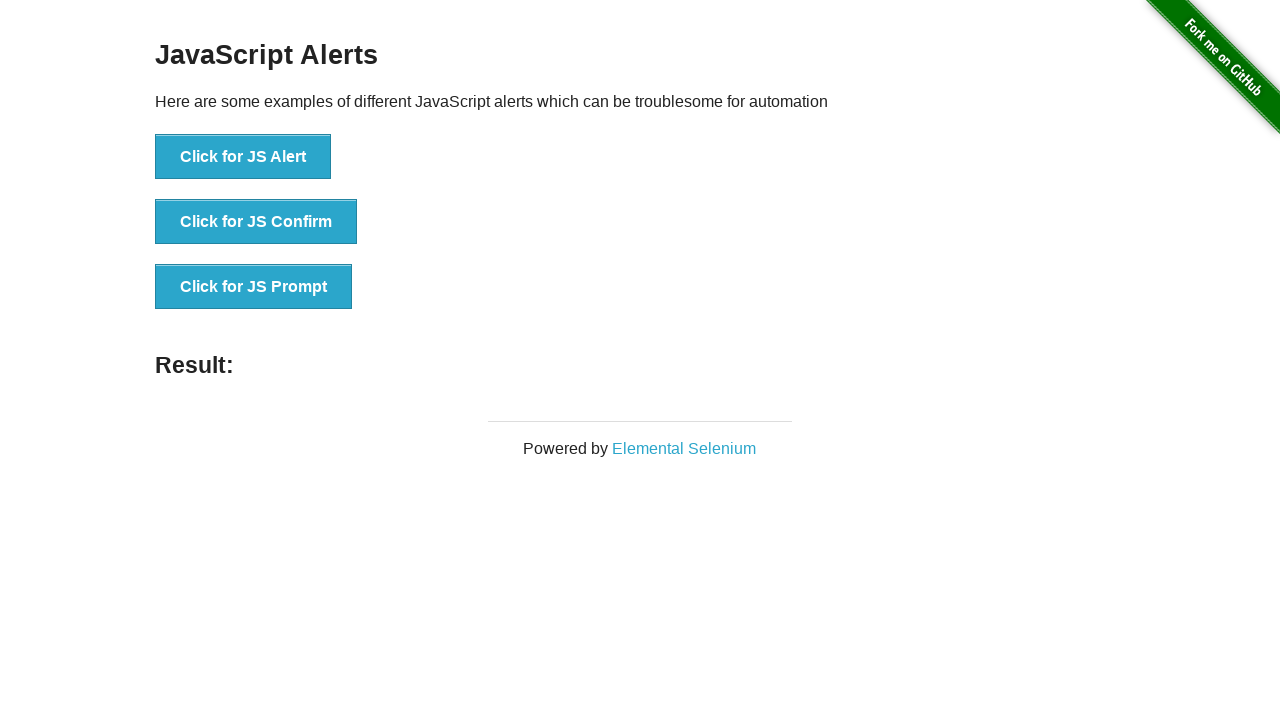

Clicked button to trigger JS Prompt alert at (254, 287) on xpath=//button[normalize-space()='Click for JS Prompt']
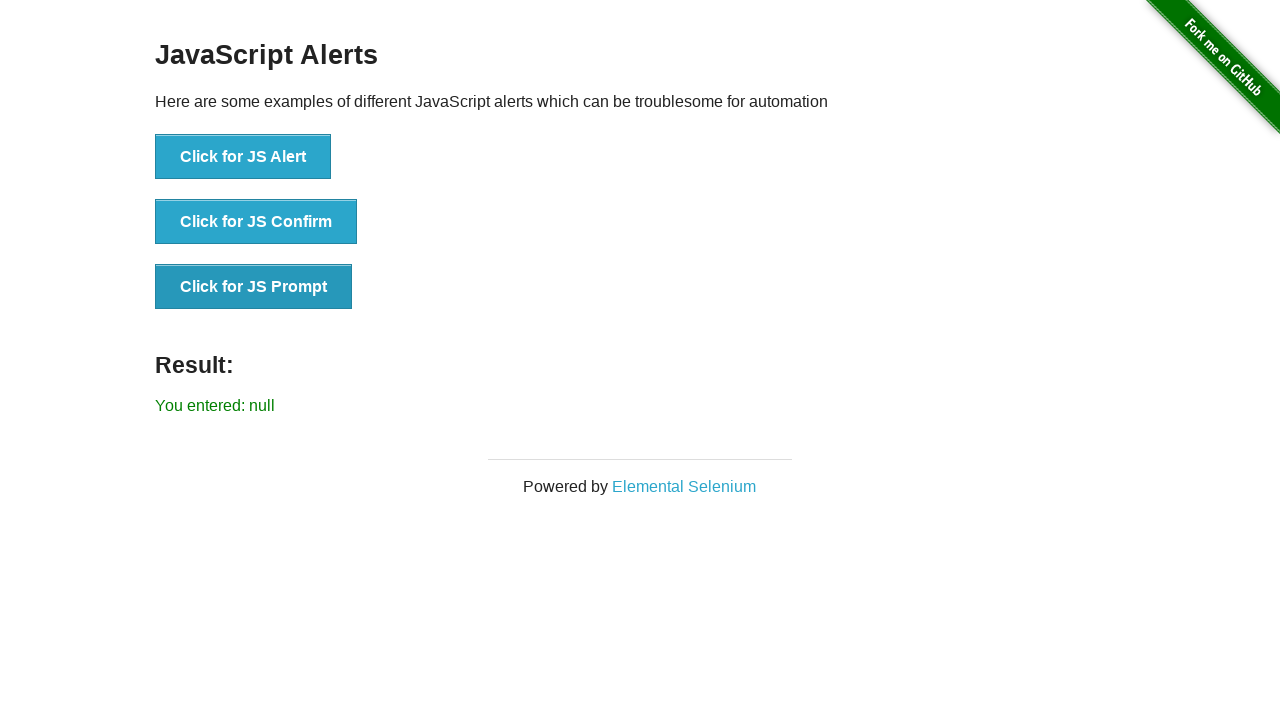

Set up dialog handler to accept prompt with text 'HELLO'
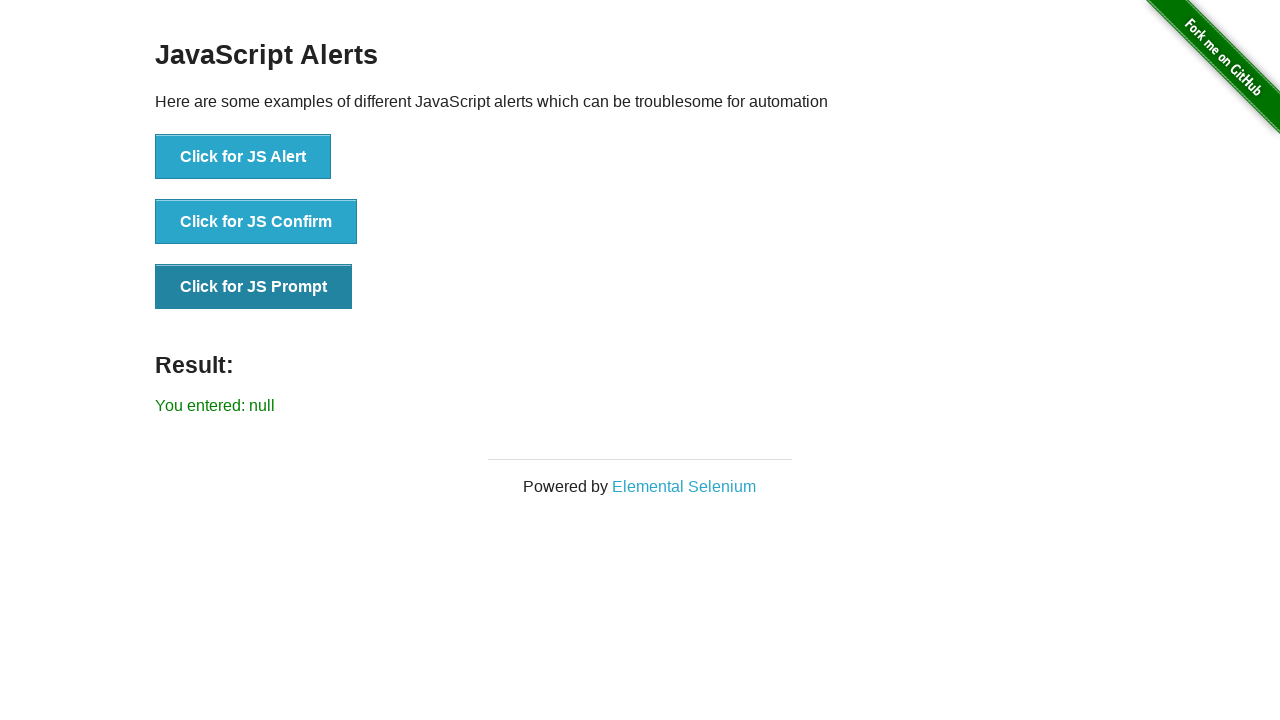

Clicked button to trigger JS Prompt alert again and accepted with 'HELLO' at (254, 287) on xpath=//button[normalize-space()='Click for JS Prompt']
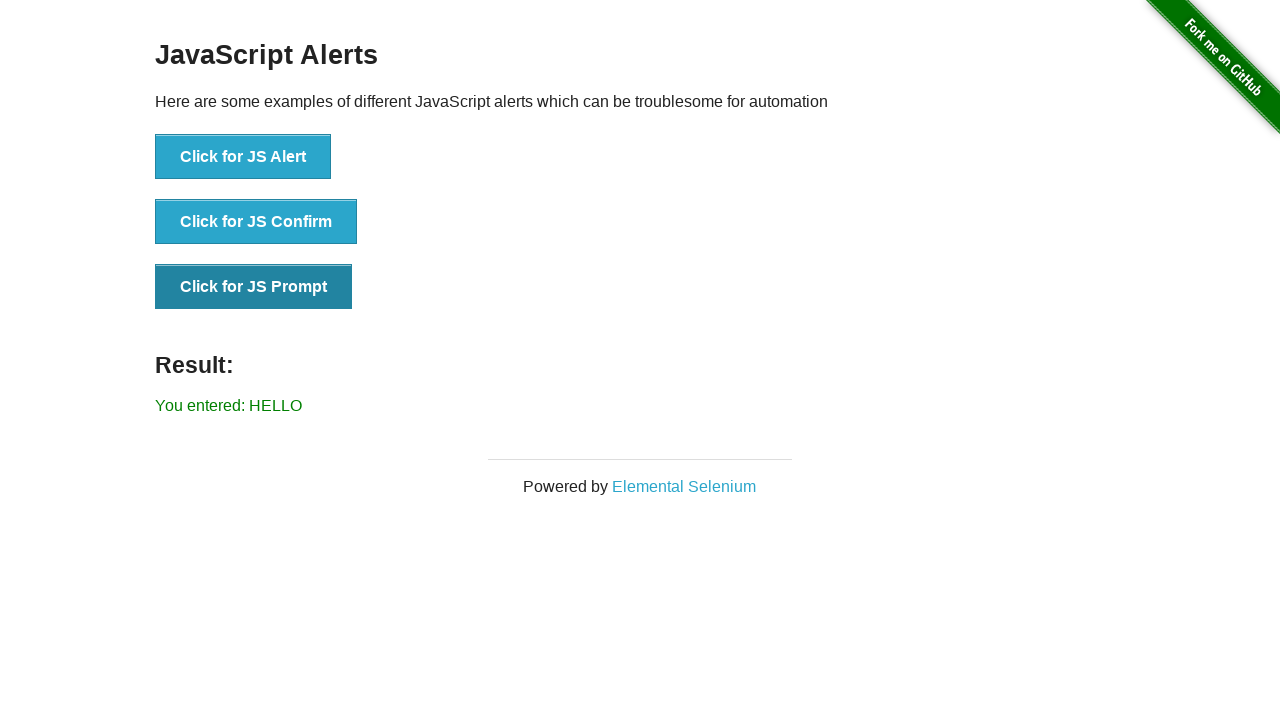

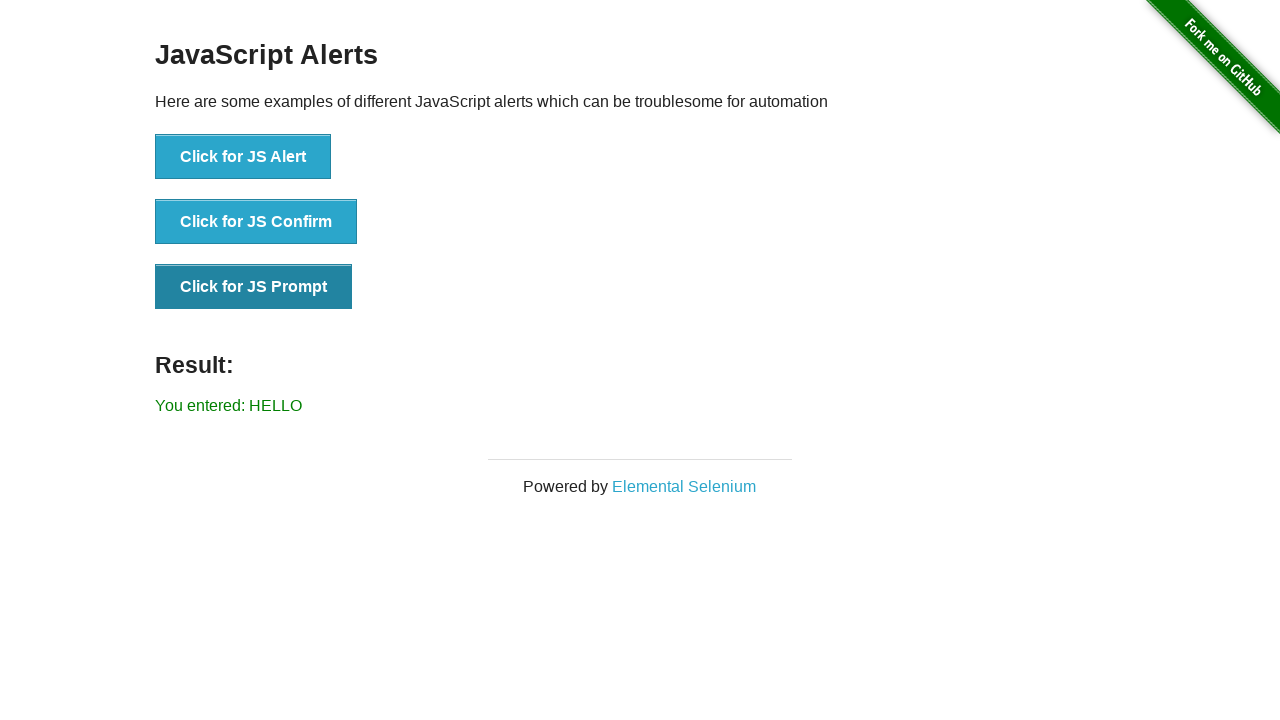